Tests registration form validation by attempting to sign up with an already existing username and verifying the error alert message

Starting URL: https://www.demoblaze.com/

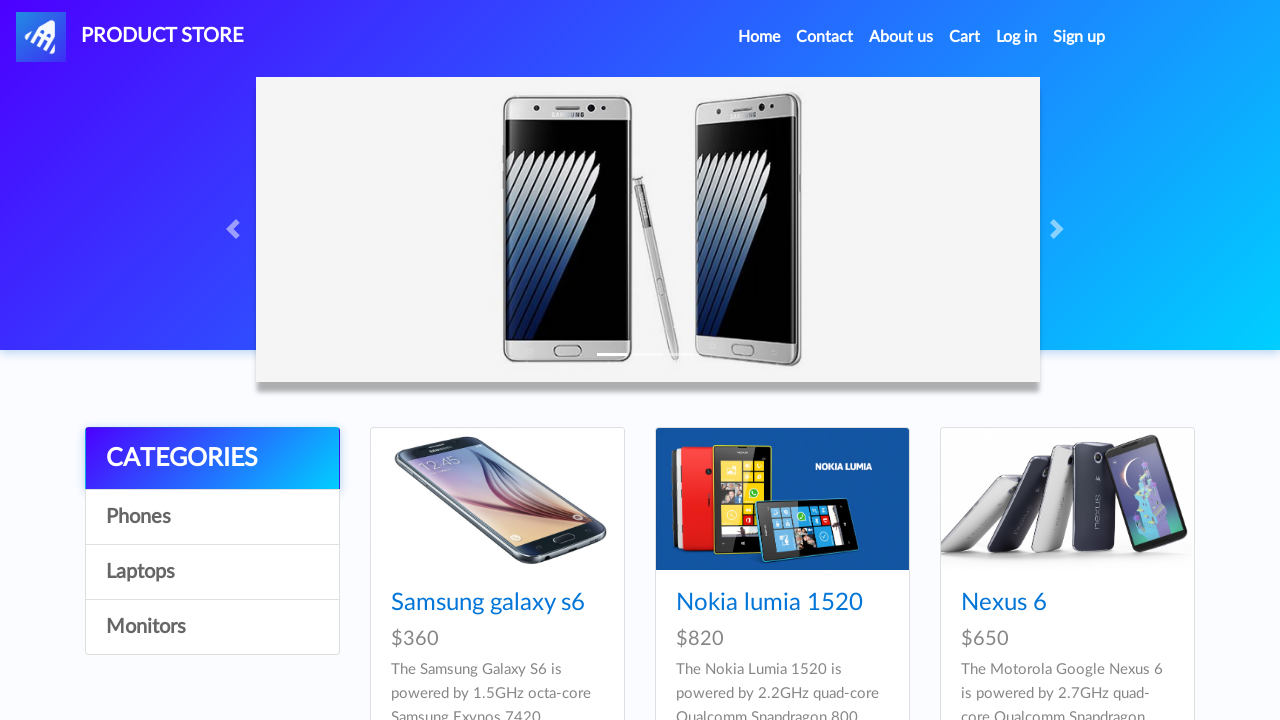

Clicked sign-in button to open Sign-up form at (1079, 37) on #signin2
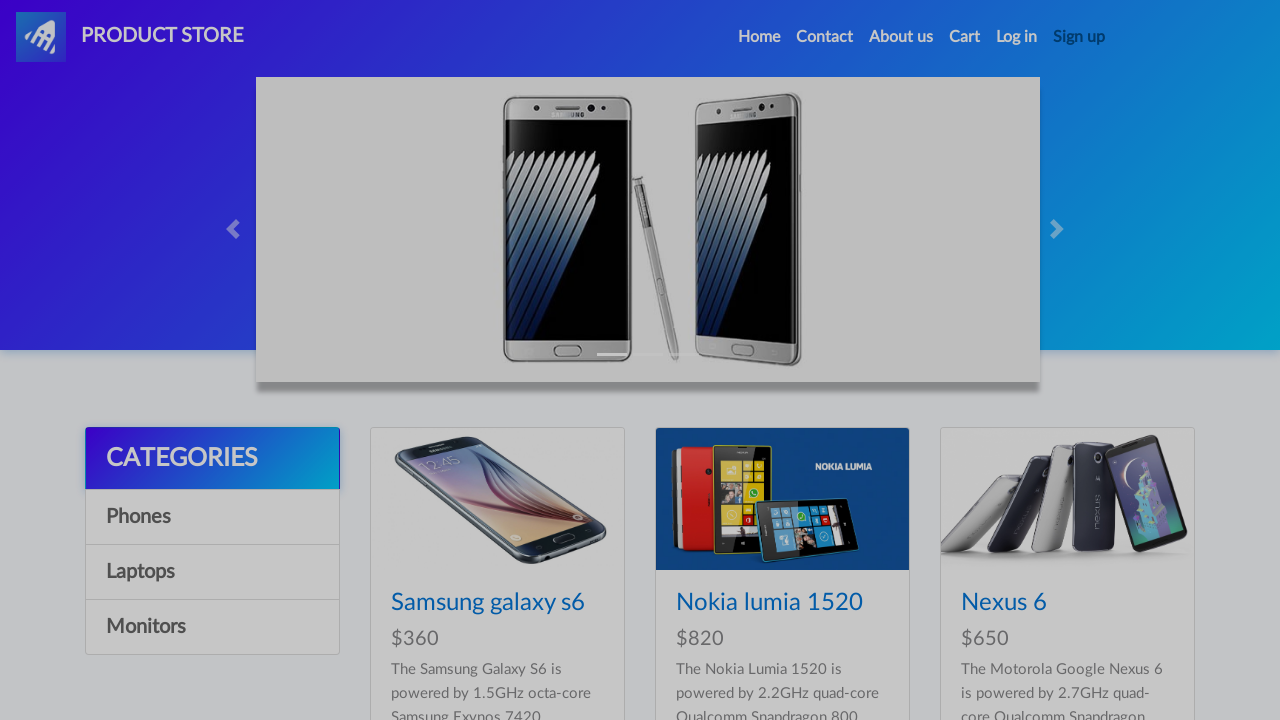

Username input field is now visible
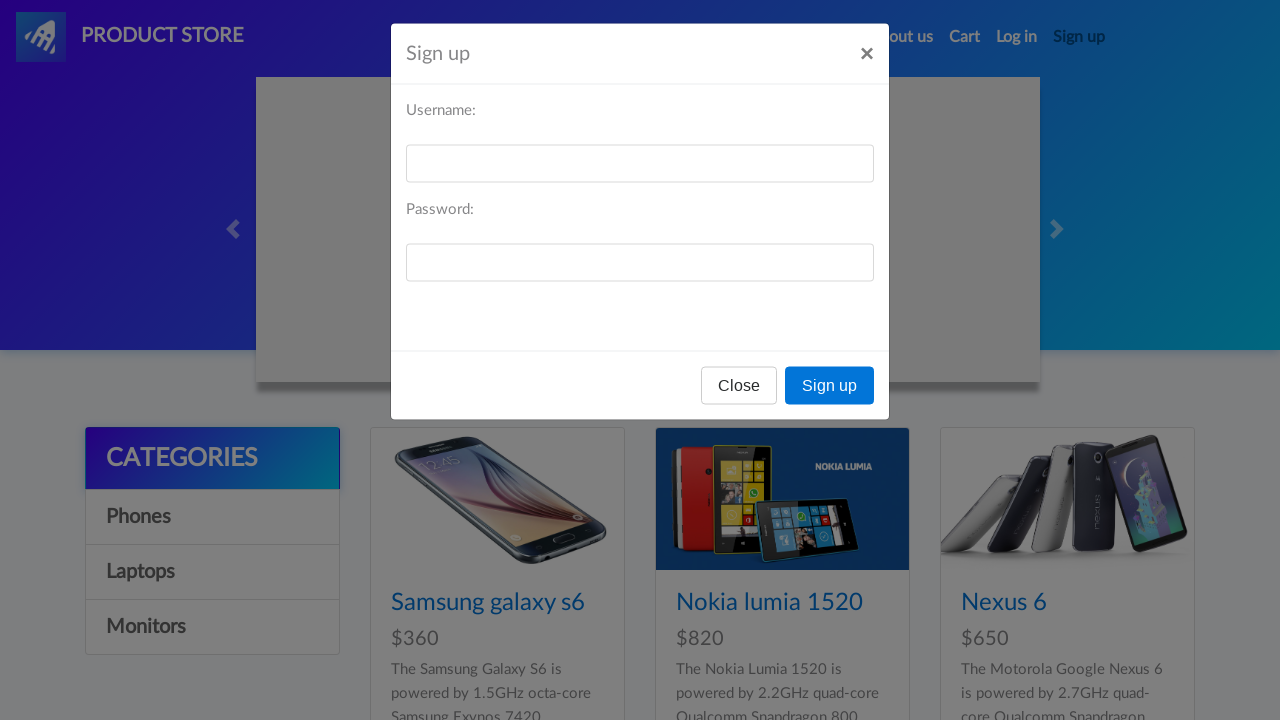

Clicked on username input field at (640, 171) on #sign-username
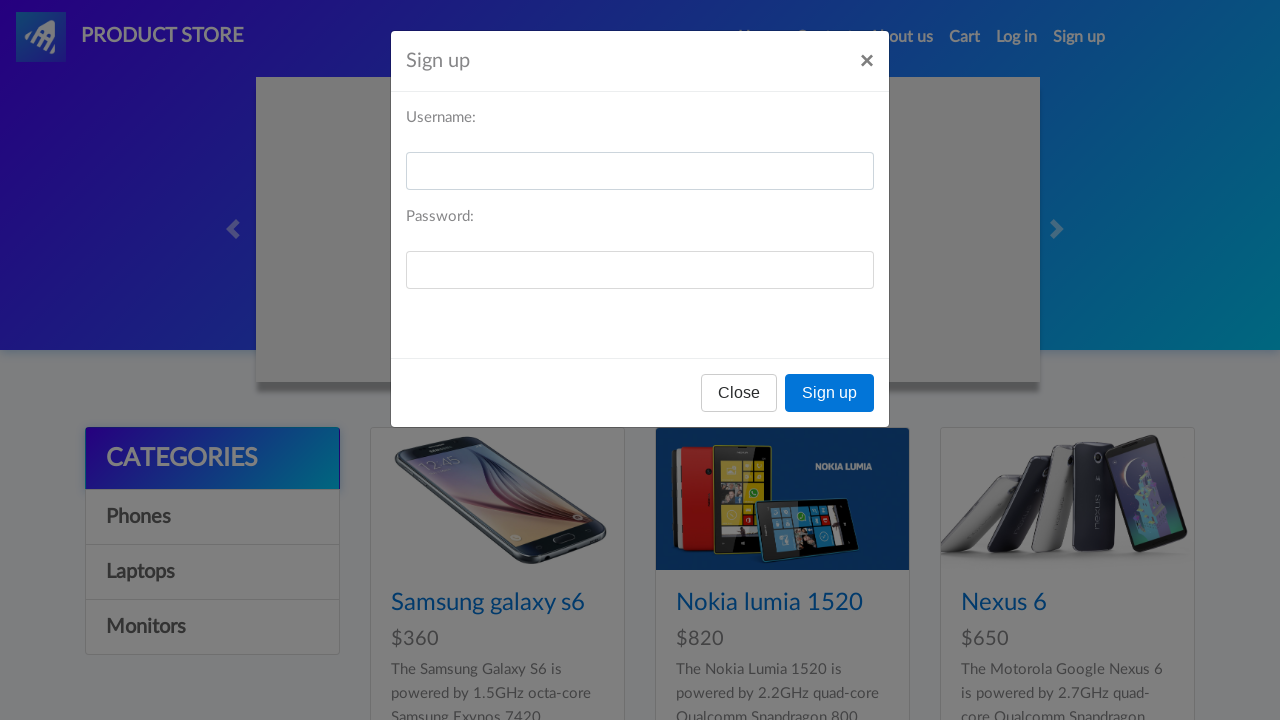

Filled username field with existing username 'Thao250196' on #sign-username
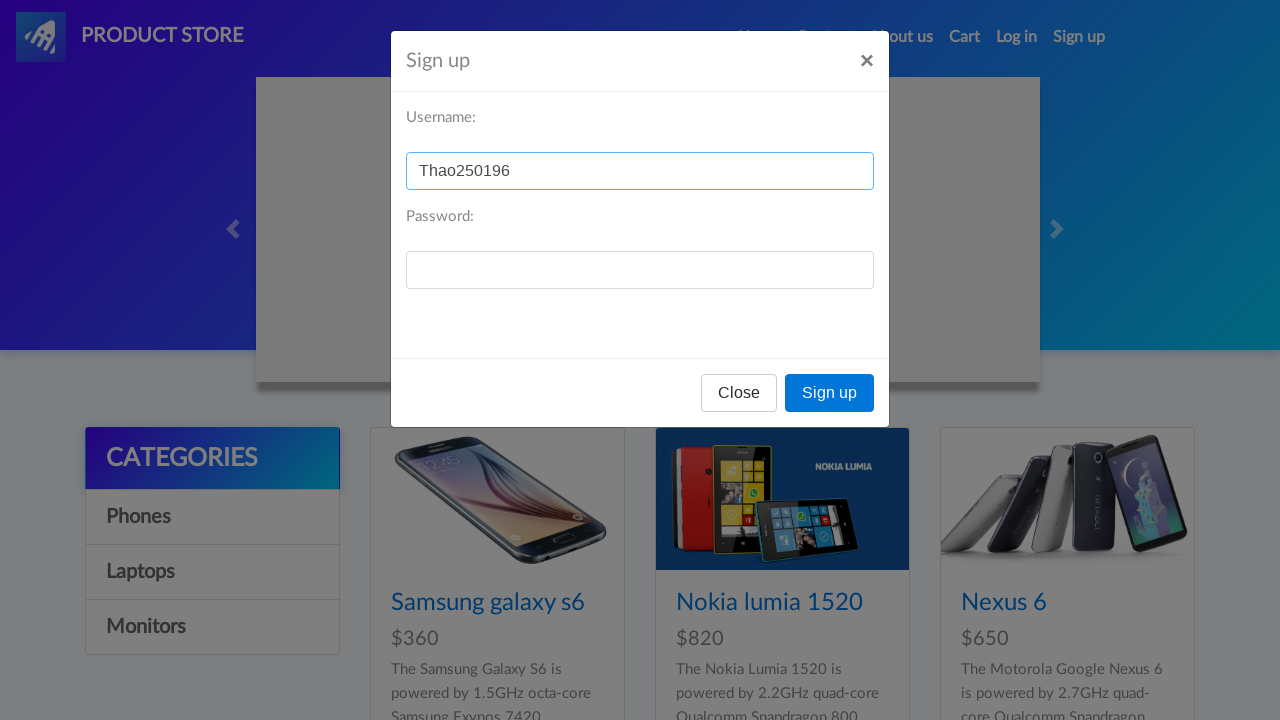

Clicked on password input field at (640, 270) on #sign-password
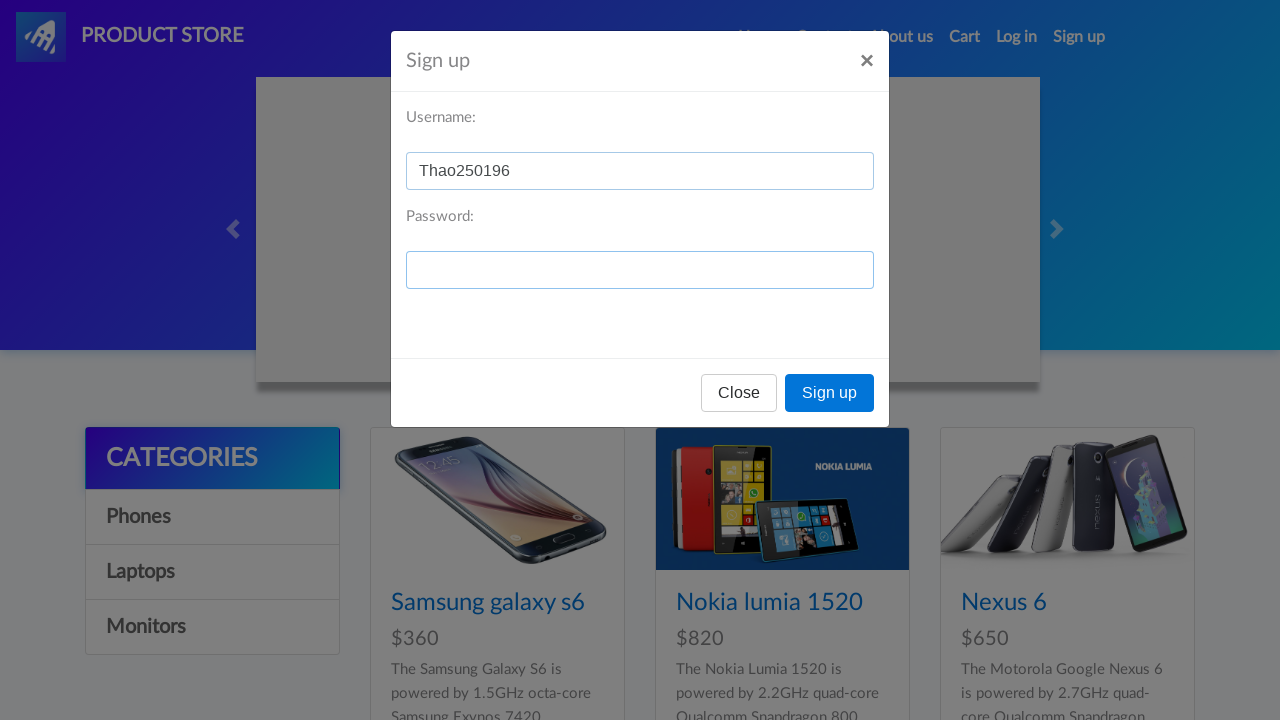

Filled password field with '123456' on #sign-password
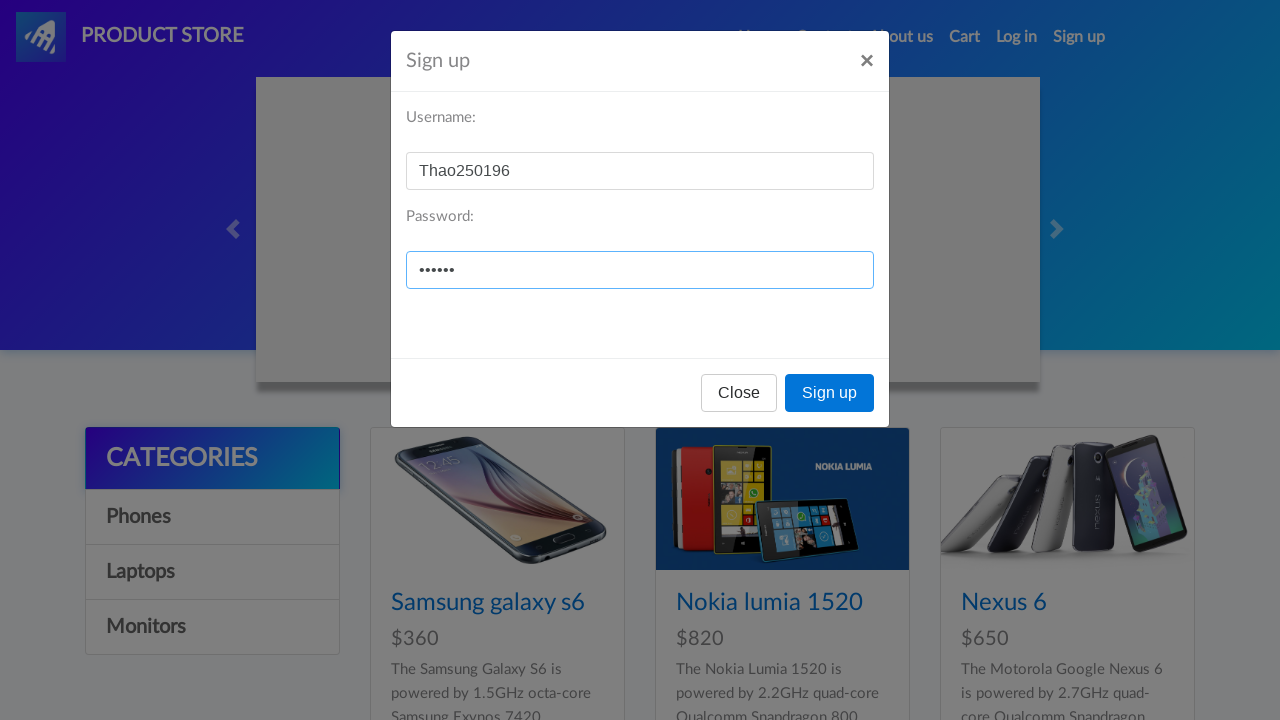

Clicked Sign-up button to submit registration form at (830, 393) on button[onclick='register()']
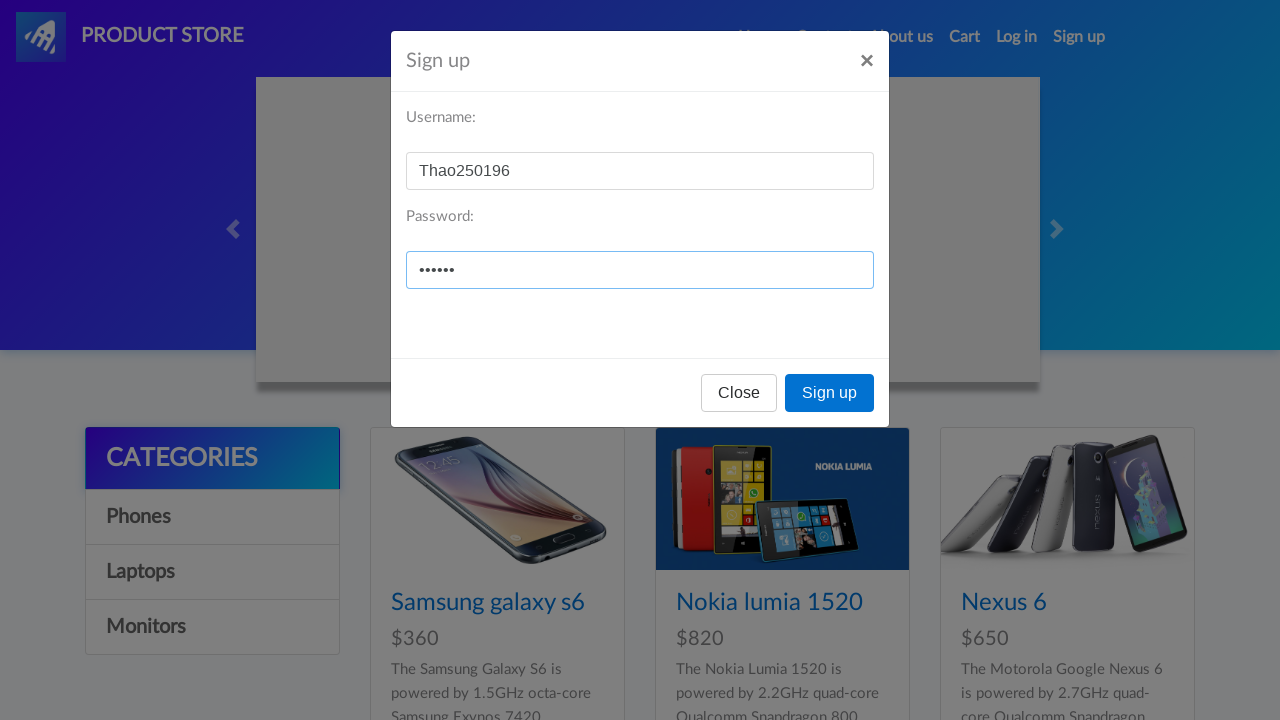

Set up dialog handler to accept alert
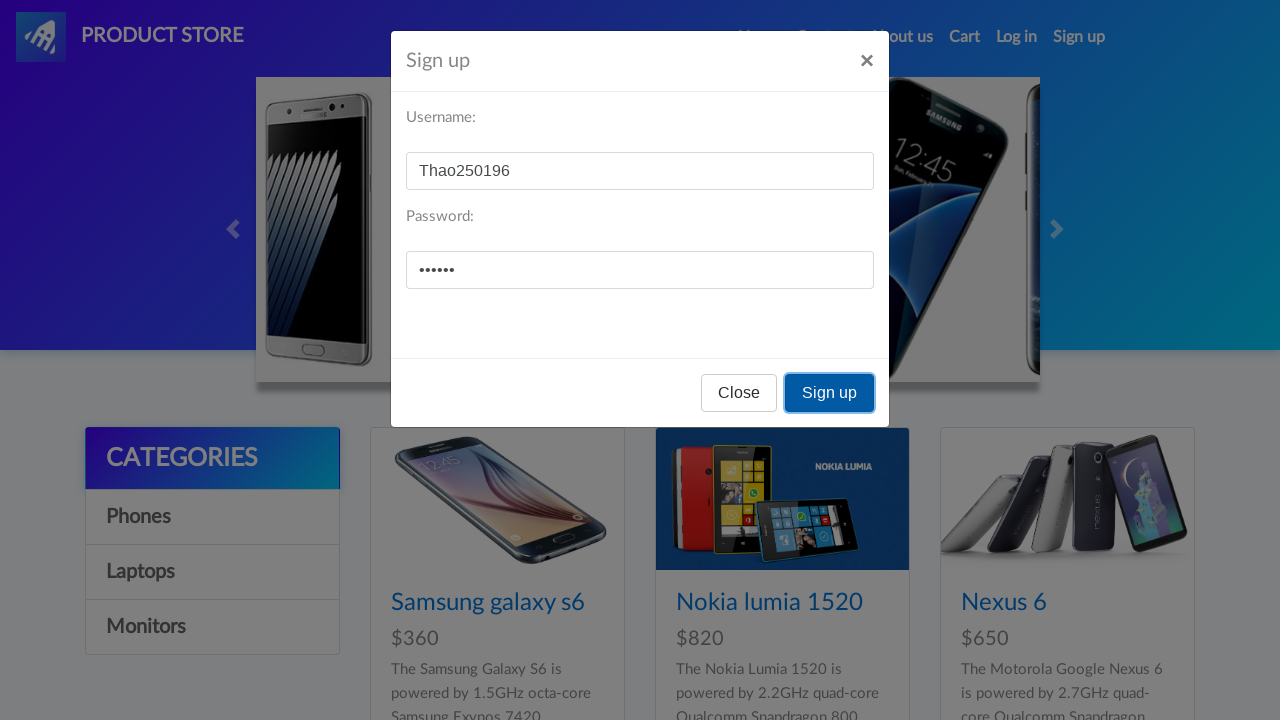

Waited for alert to appear indicating duplicate username error
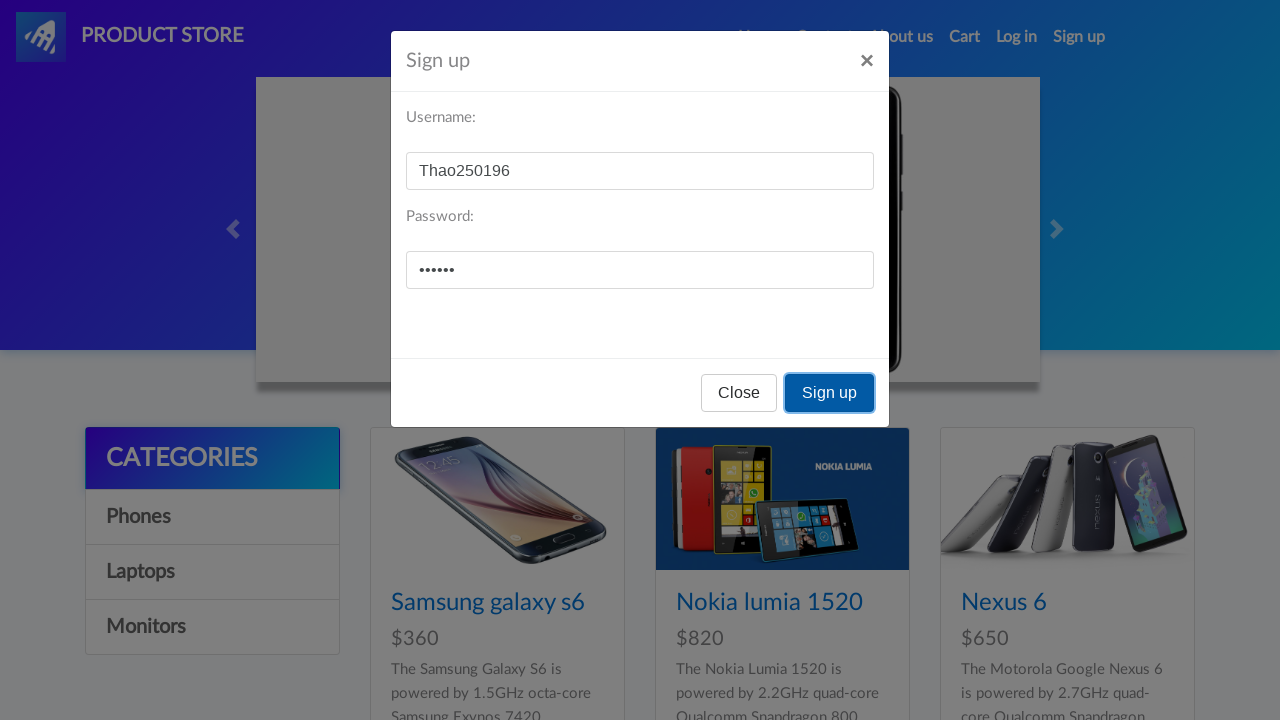

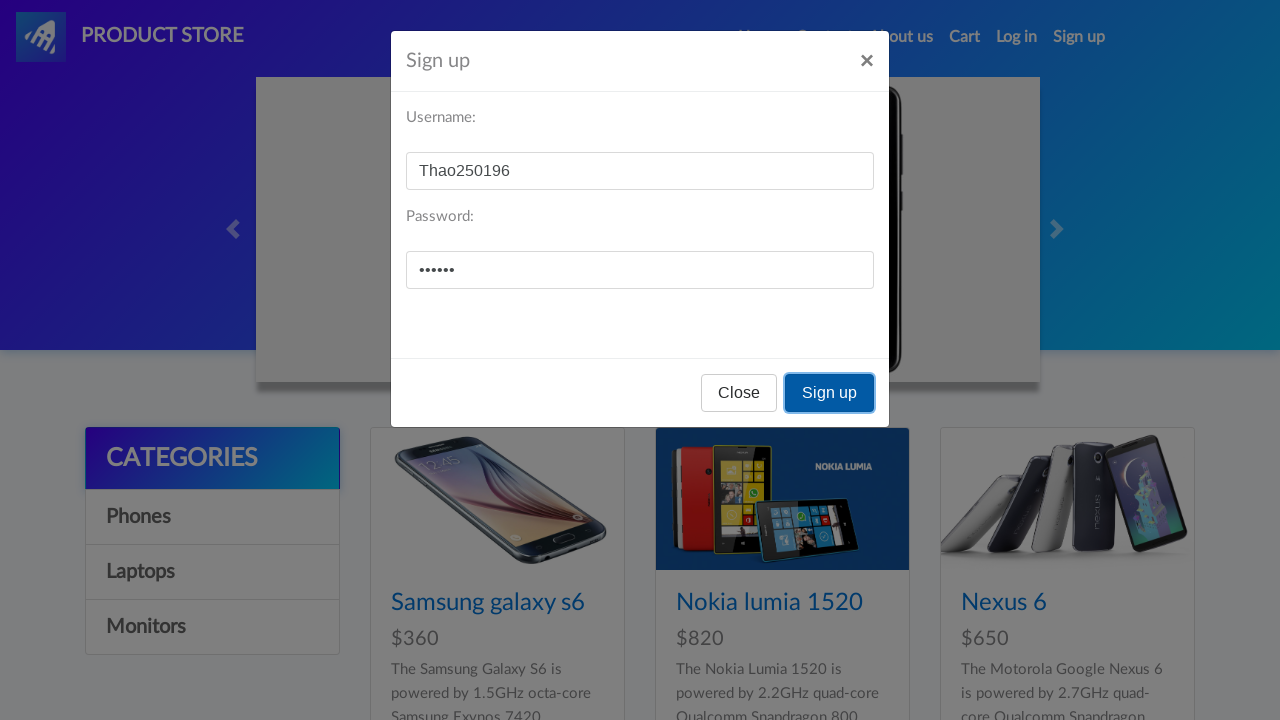